Tests the default state of radio buttons and verifies that the submit button becomes disabled after a timeout period. Checks that the "people" radio is selected by default, "robots" radio is not selected, and the button transitions from enabled to disabled after 10 seconds.

Starting URL: http://suninjuly.github.io/math.html

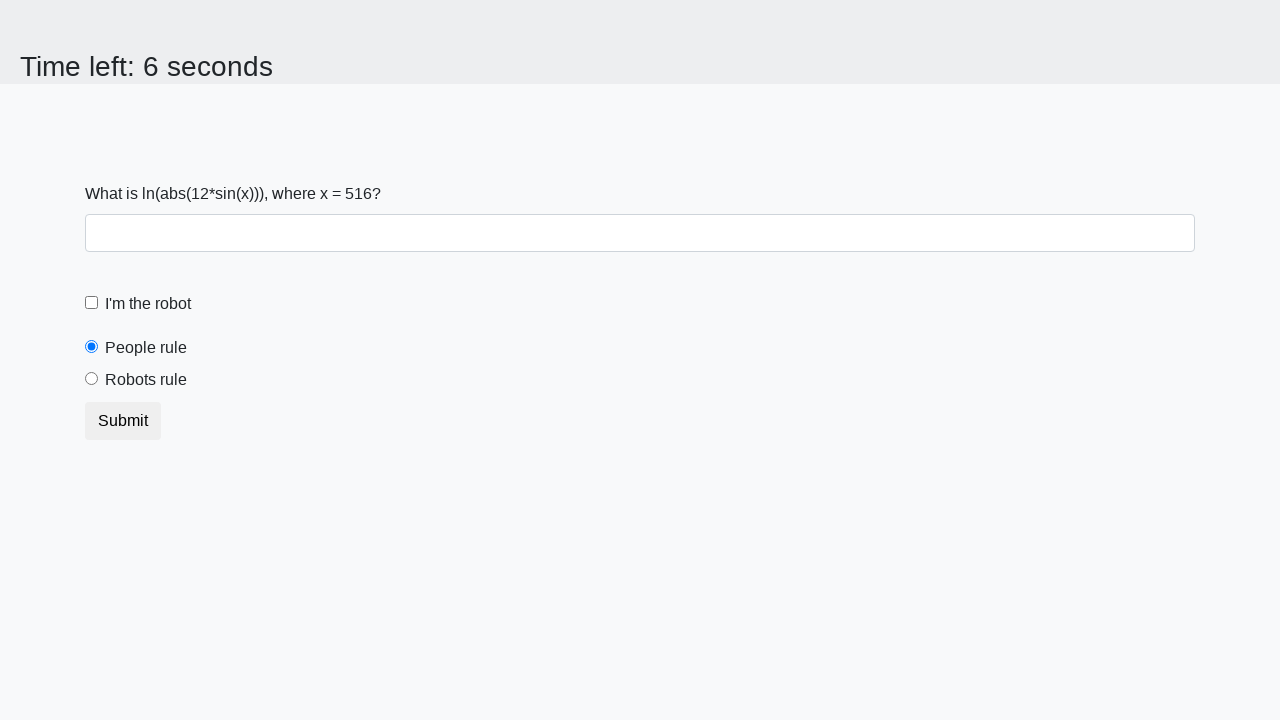

Located 'people' radio button element
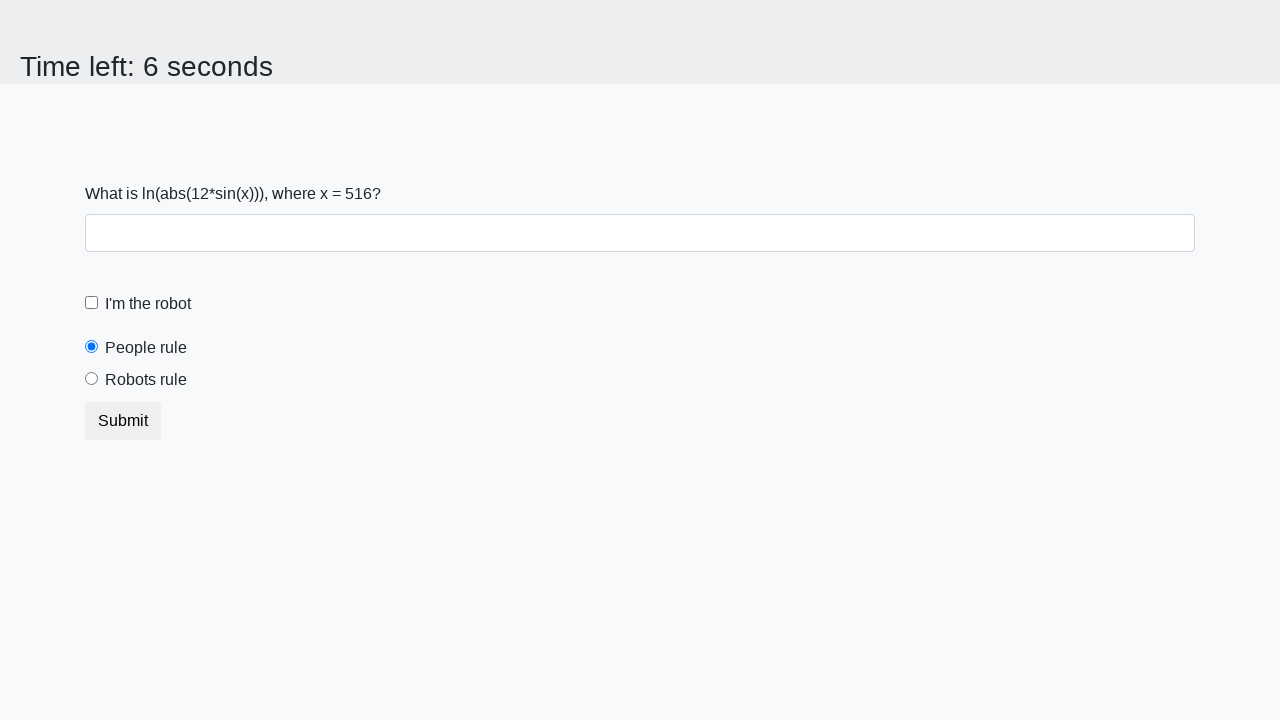

Verified that 'people' radio button is checked by default
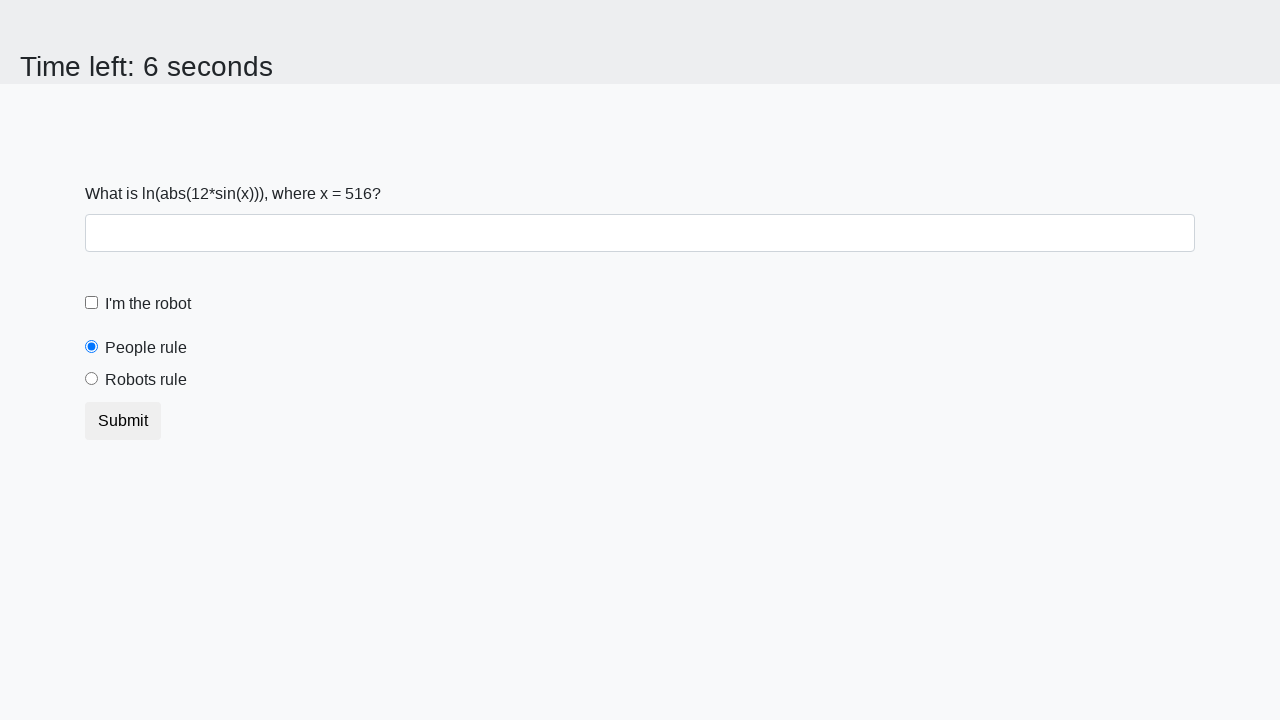

Located 'robots' radio button element
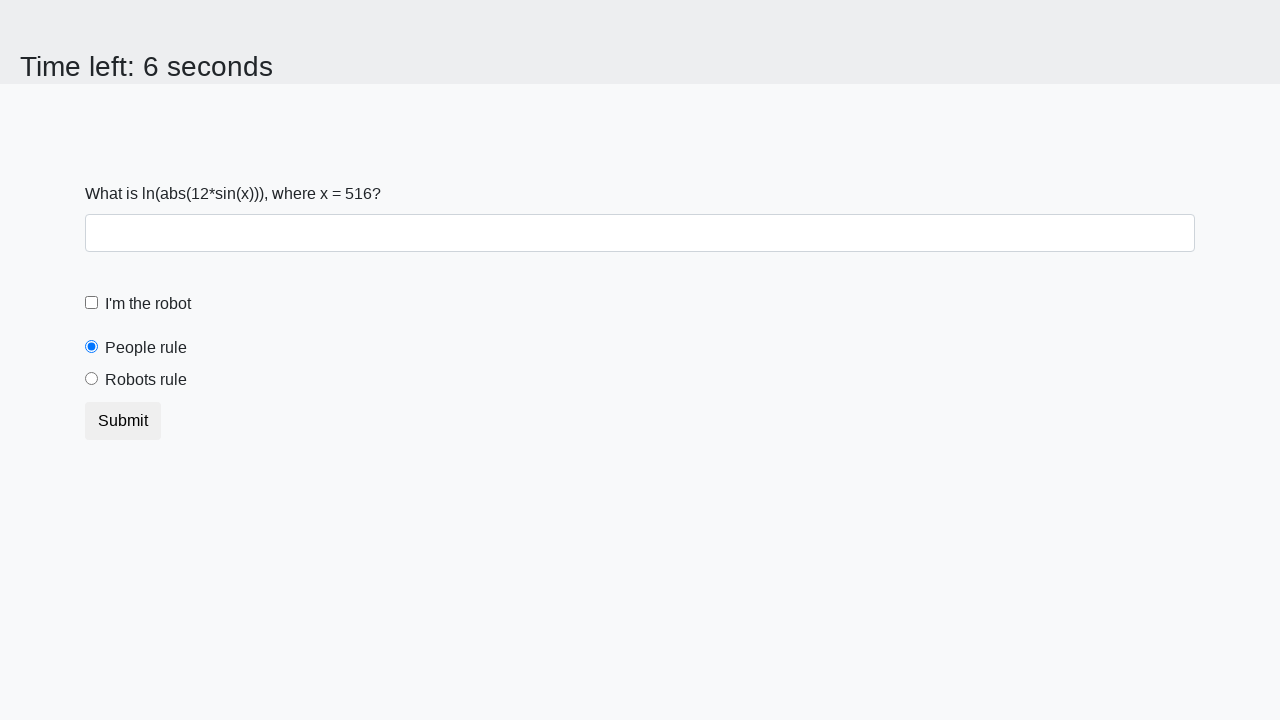

Verified that 'robots' radio button is not checked by default
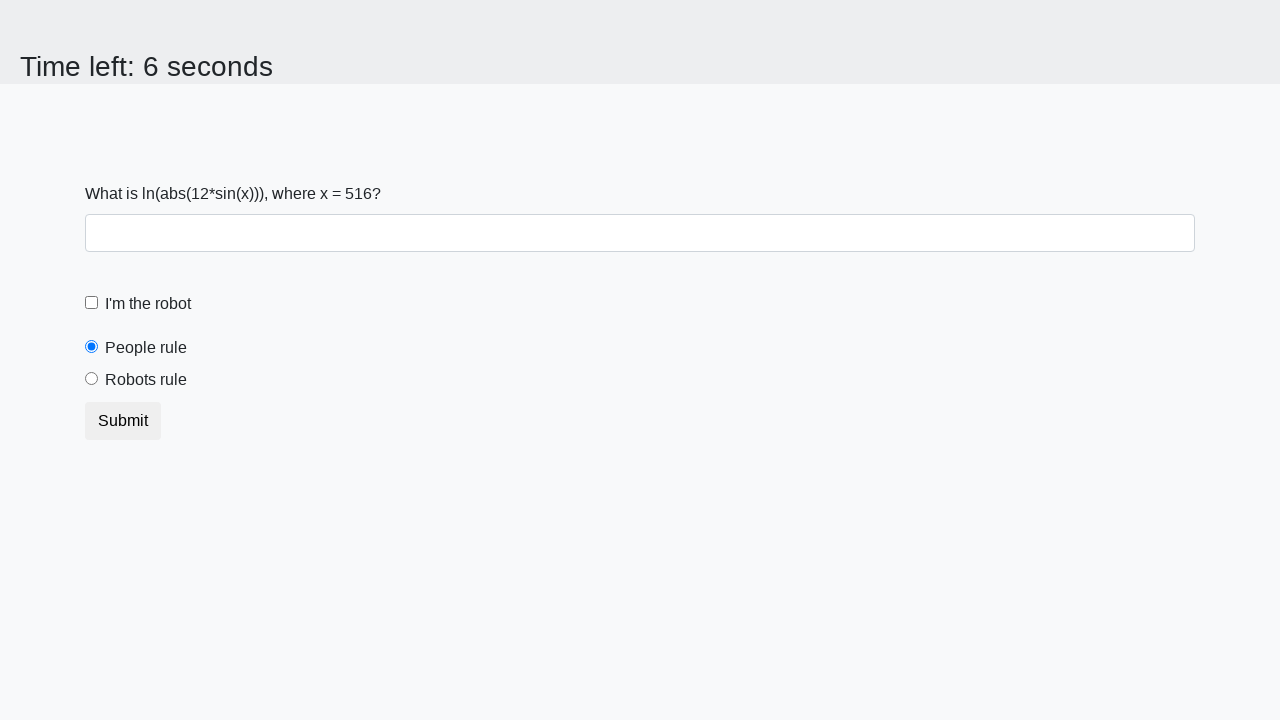

Located submit button element
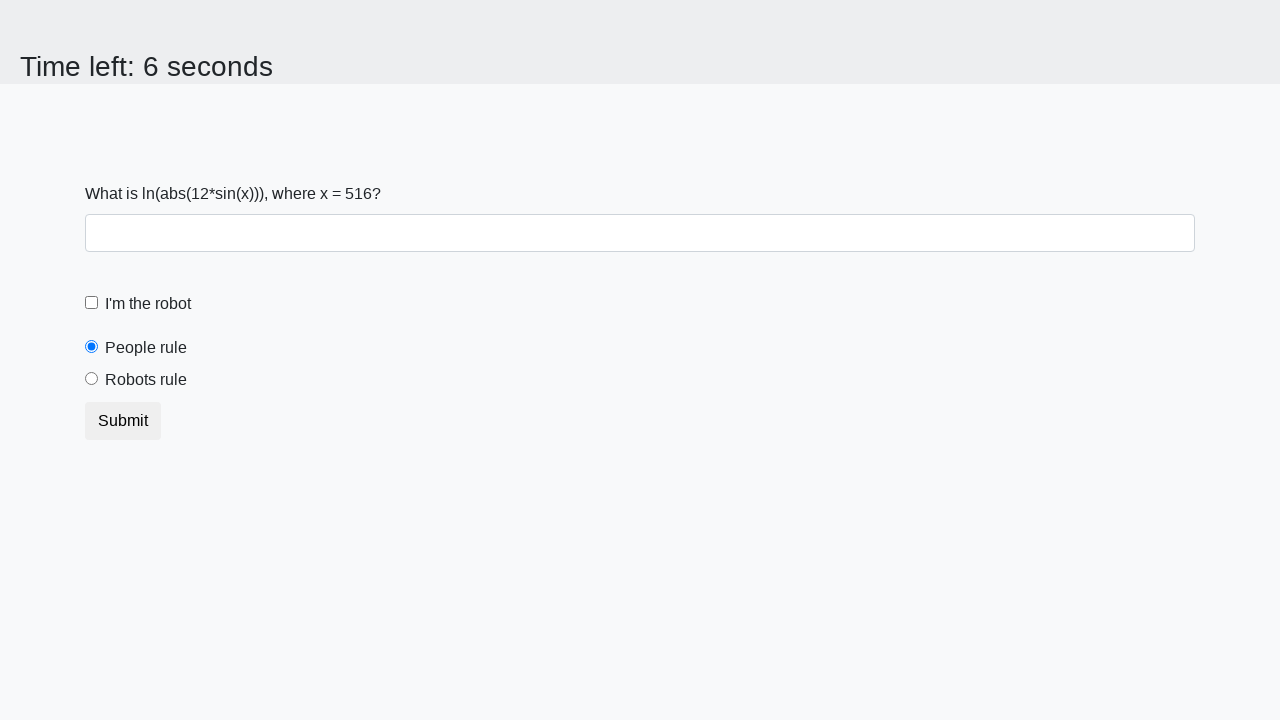

Verified that submit button is enabled initially
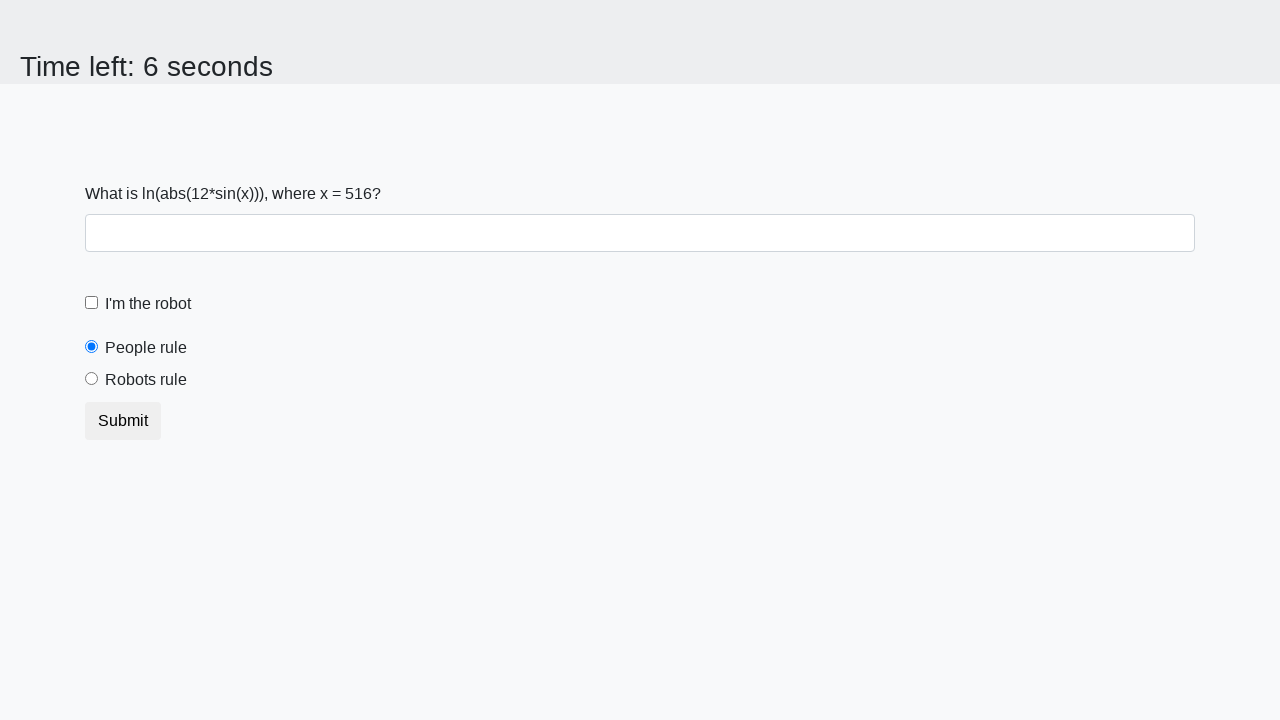

Waited 10 seconds for timeout period to elapse
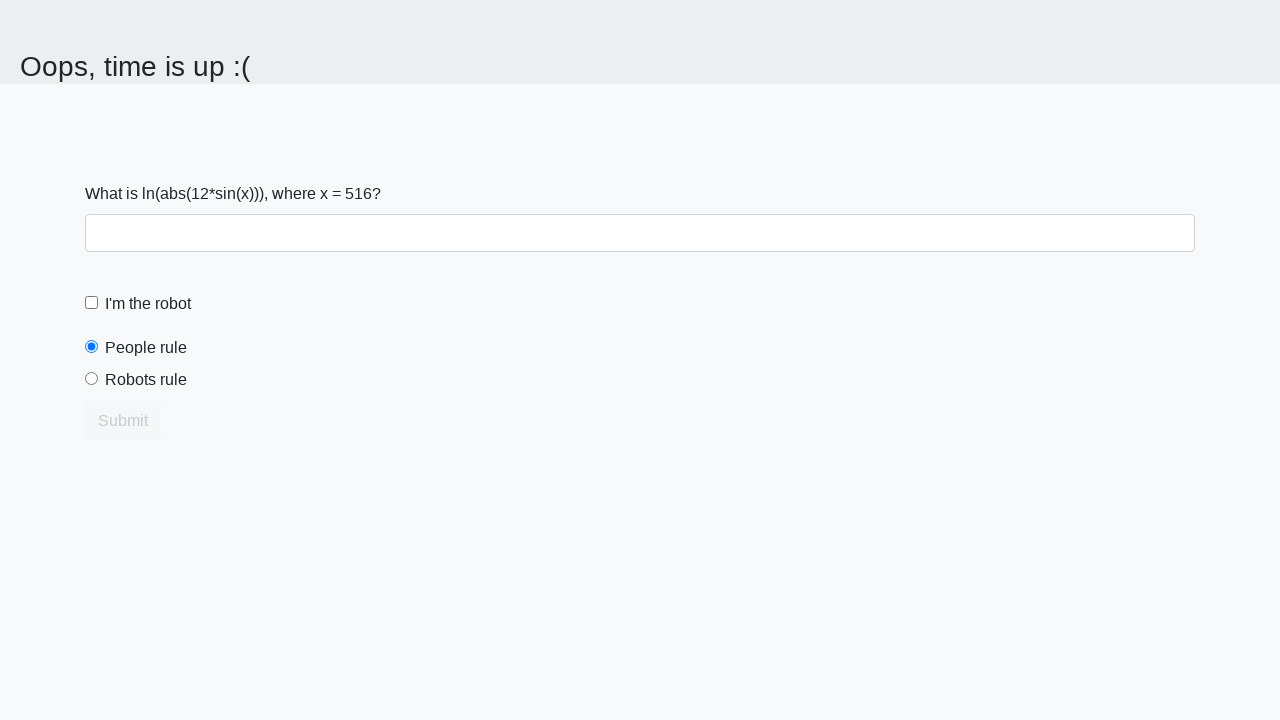

Verified that submit button is disabled after 10 second timeout
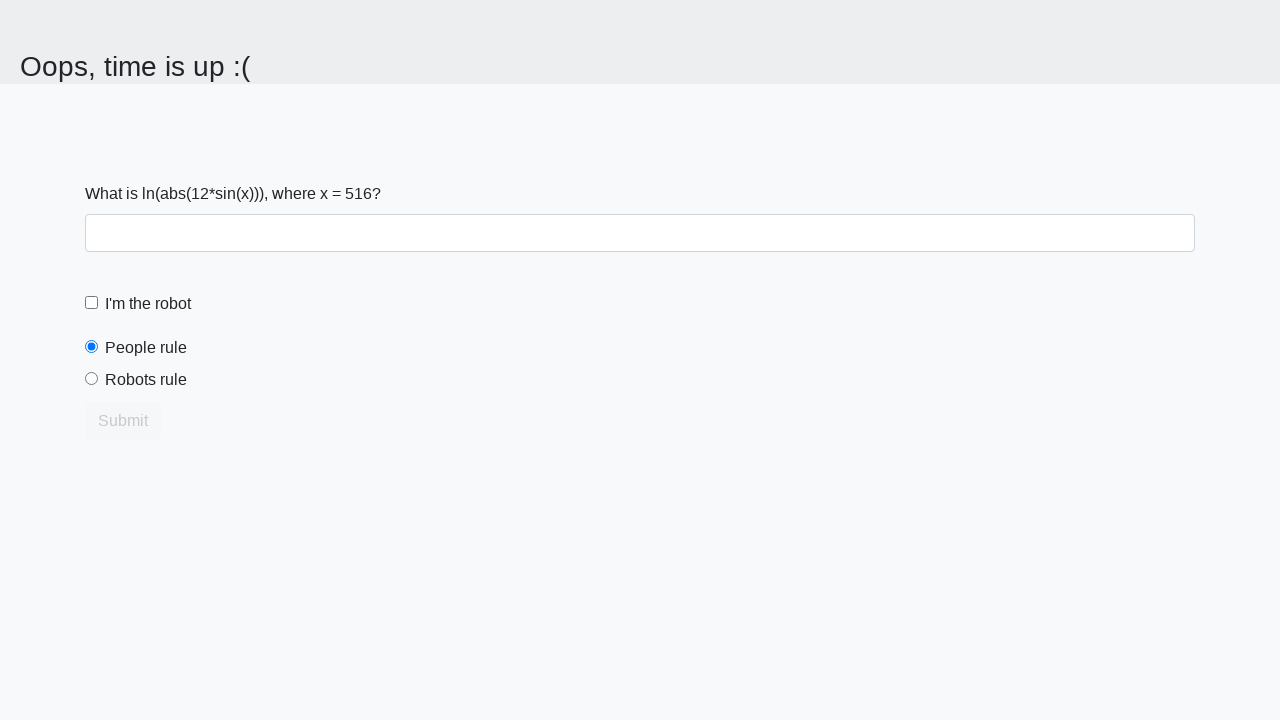

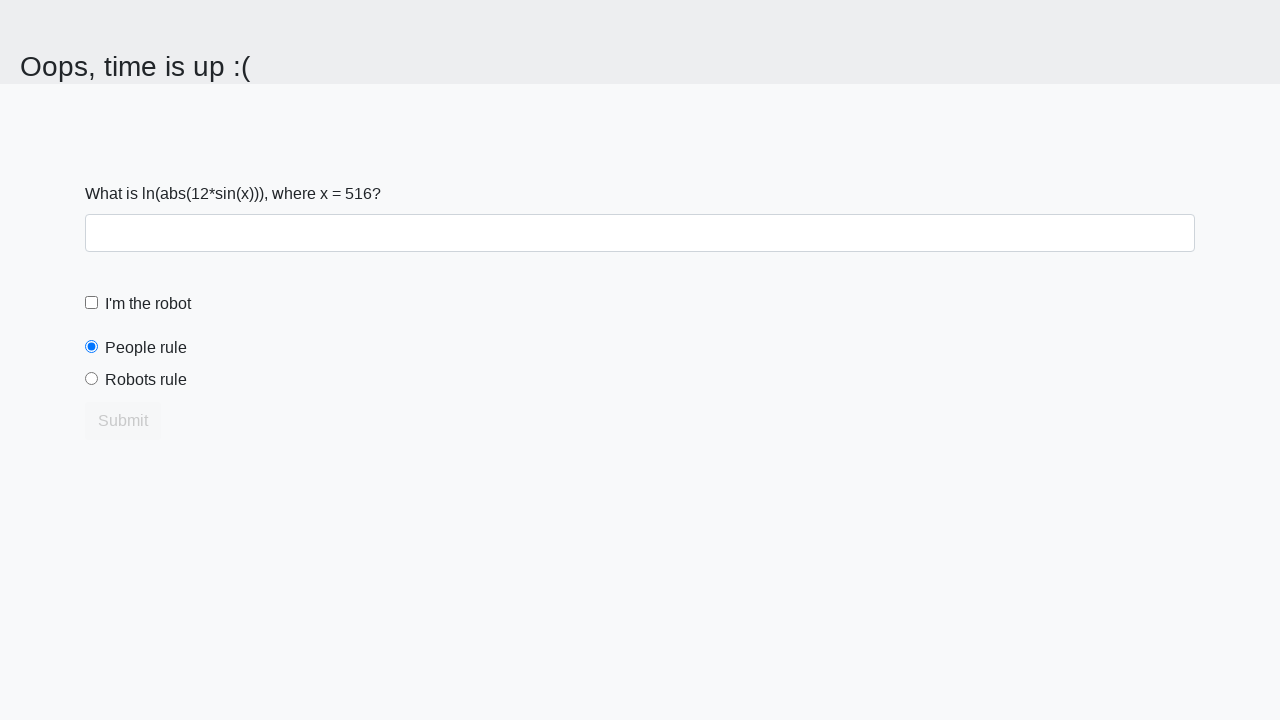